Tests radio button interaction on an HTML forms tutorial page by clicking the 'Milk' radio button and verifying radio buttons are present in the group

Starting URL: http://www.echoecho.com/htmlforms10.htm

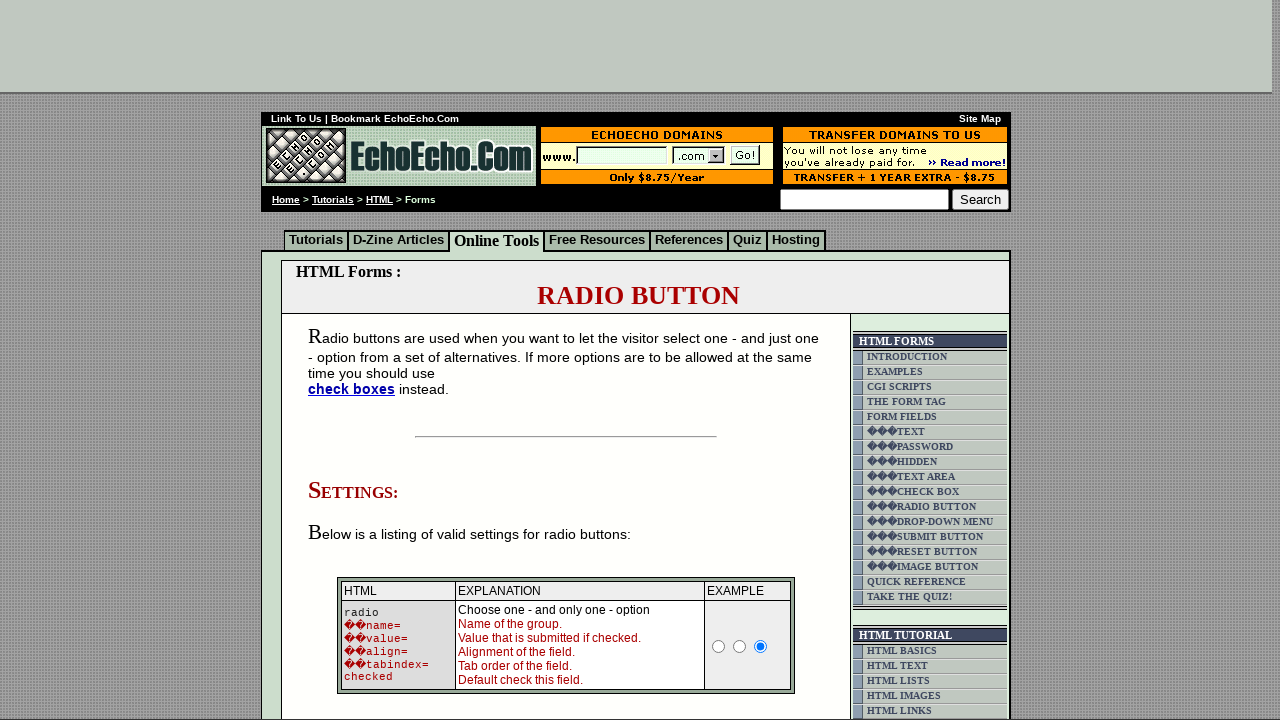

Navigated to HTML forms tutorial page
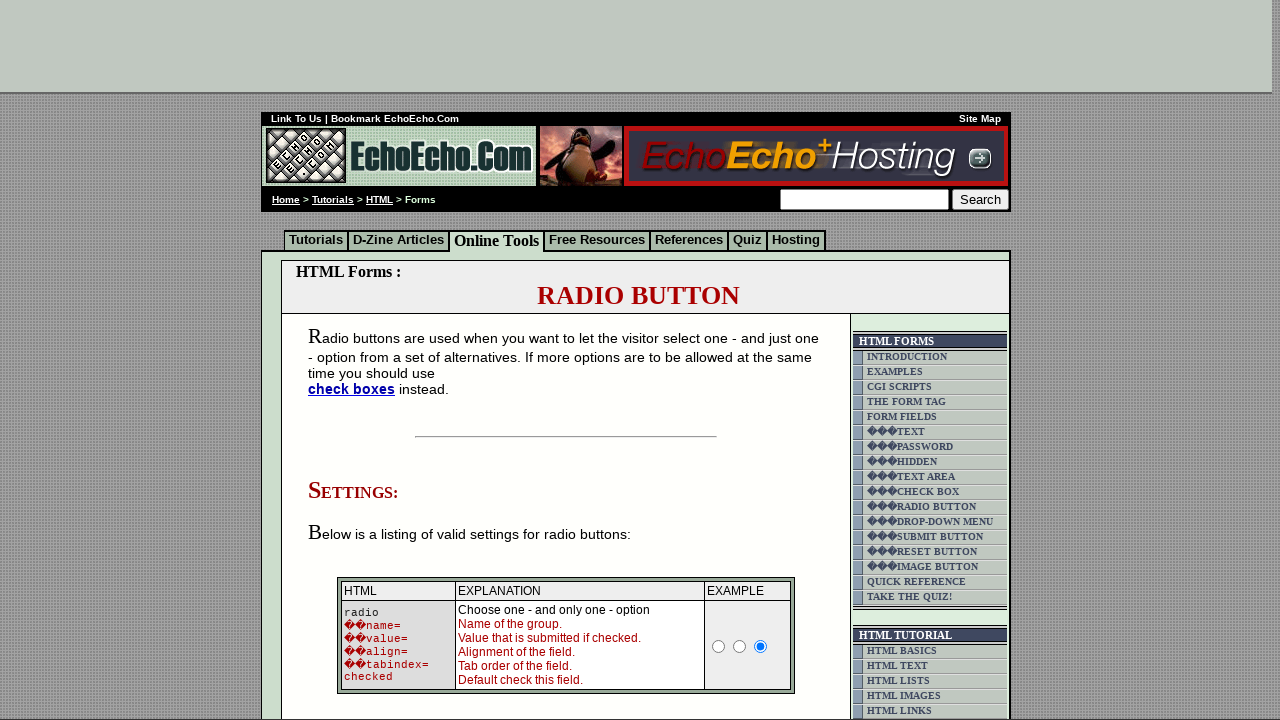

Clicked the 'Milk' radio button at (356, 360) on input[value='Milk']
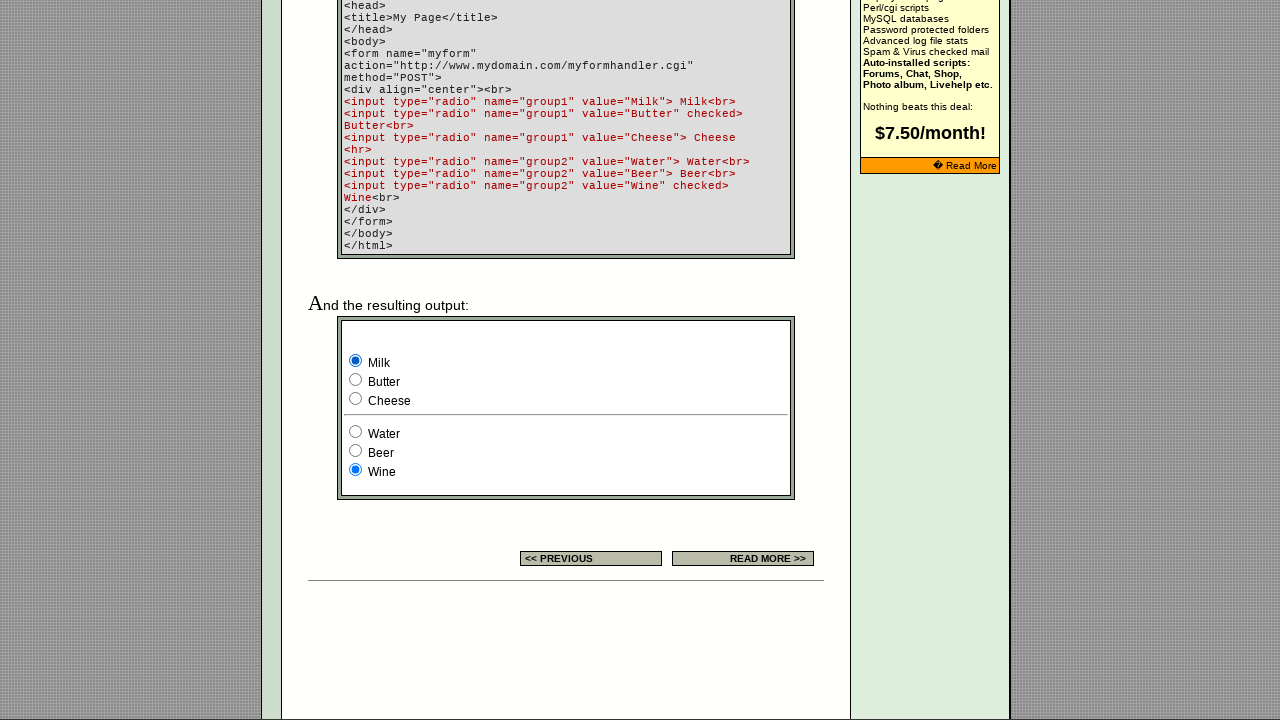

Verified radio buttons are present in group1
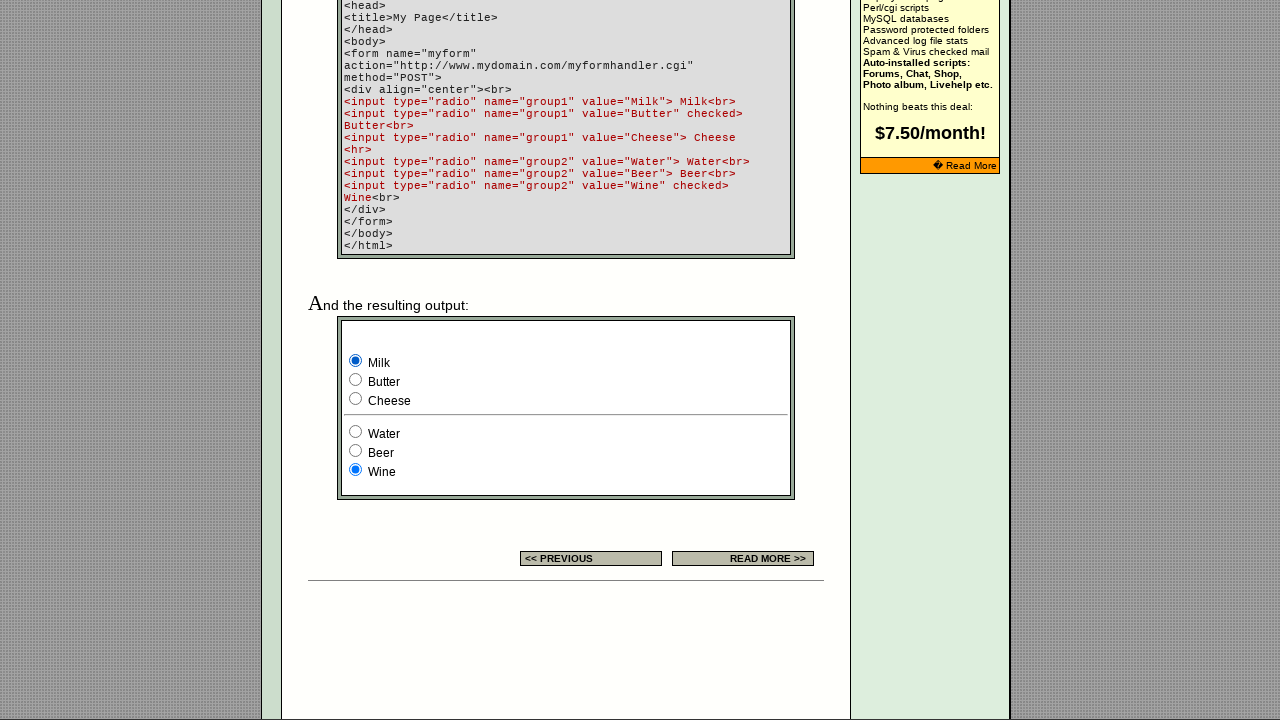

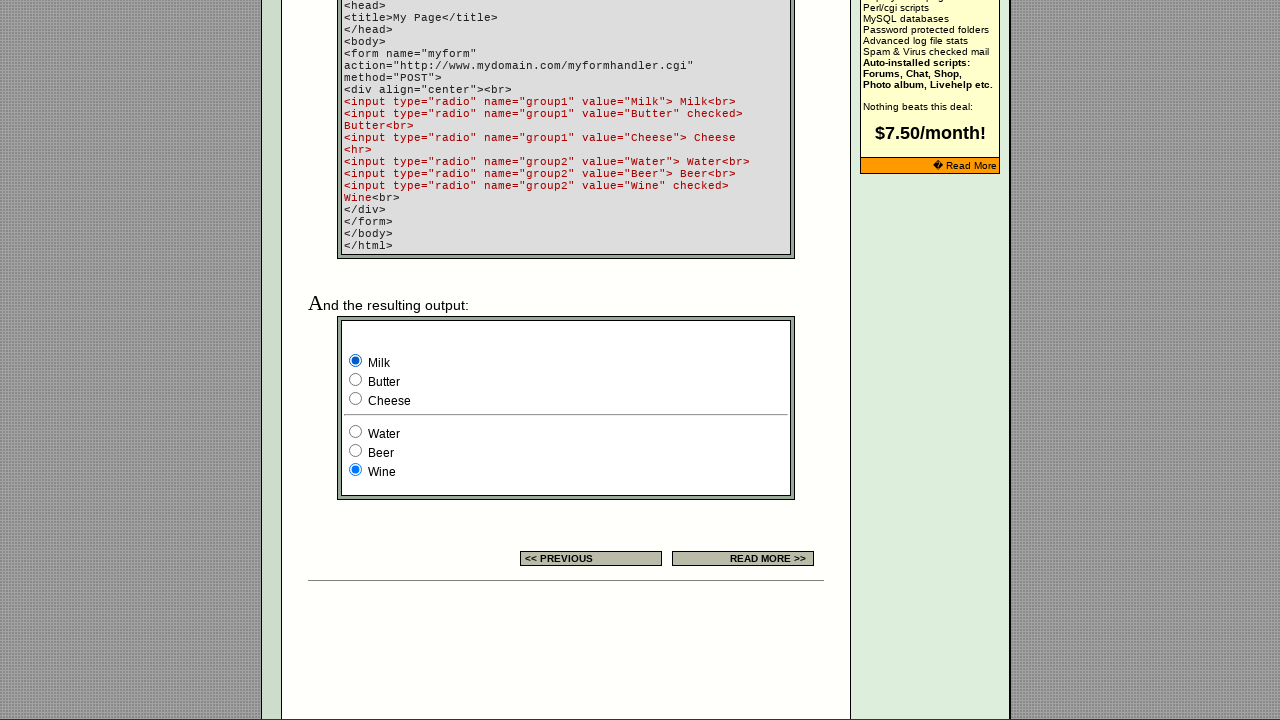